Navigates to Flipkart website and retrieves all cookies set by the site for inspection

Starting URL: https://www.flipkart.com/

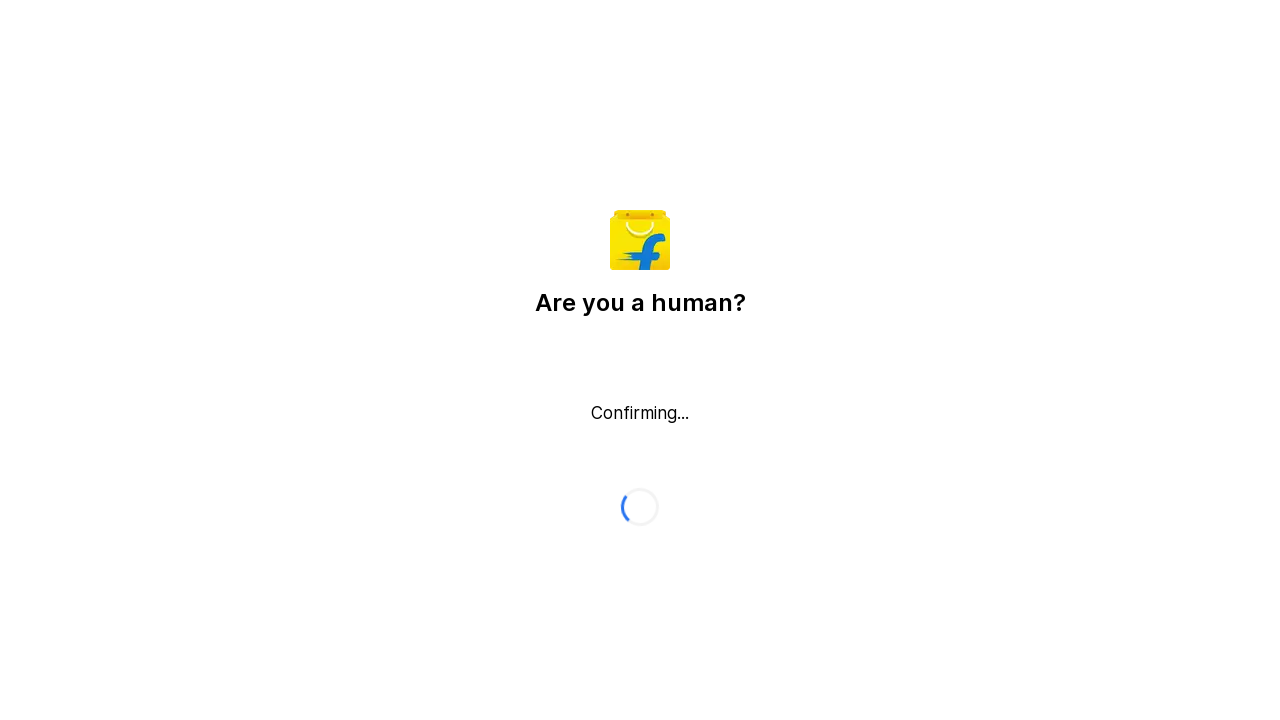

Waited 5 seconds for Flipkart page and cookies to fully load
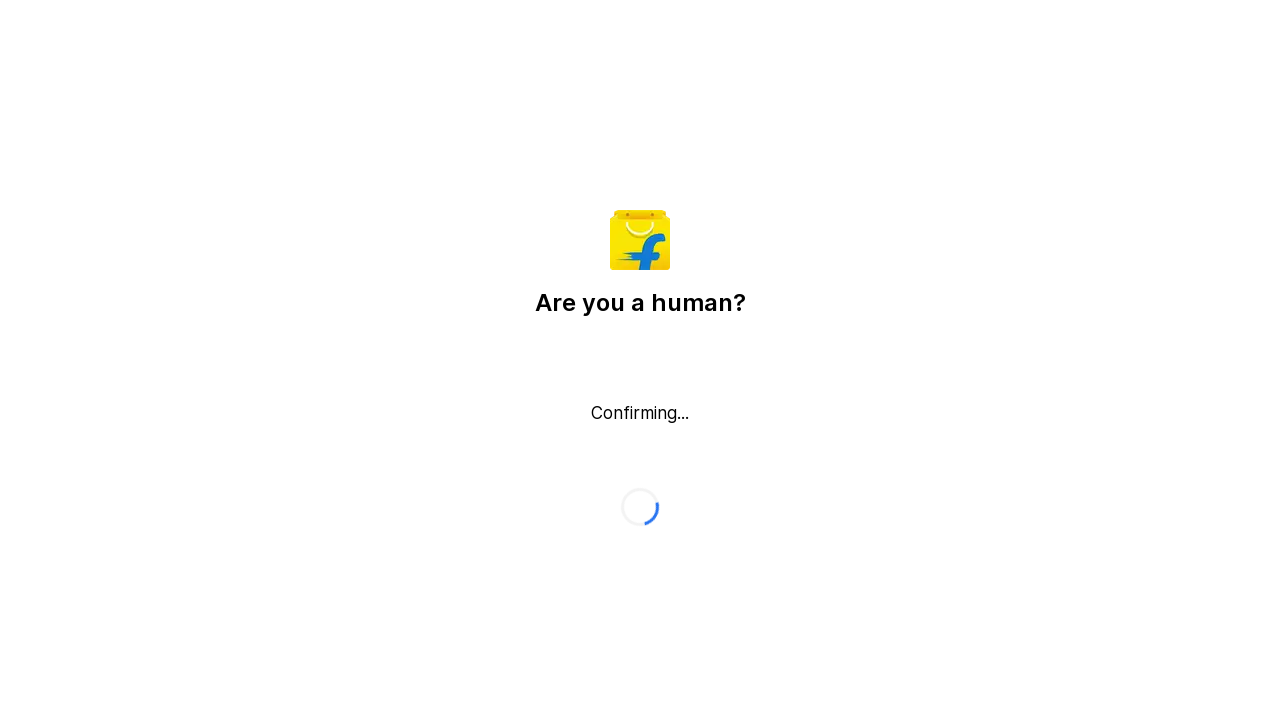

Retrieved all cookies from the browser context
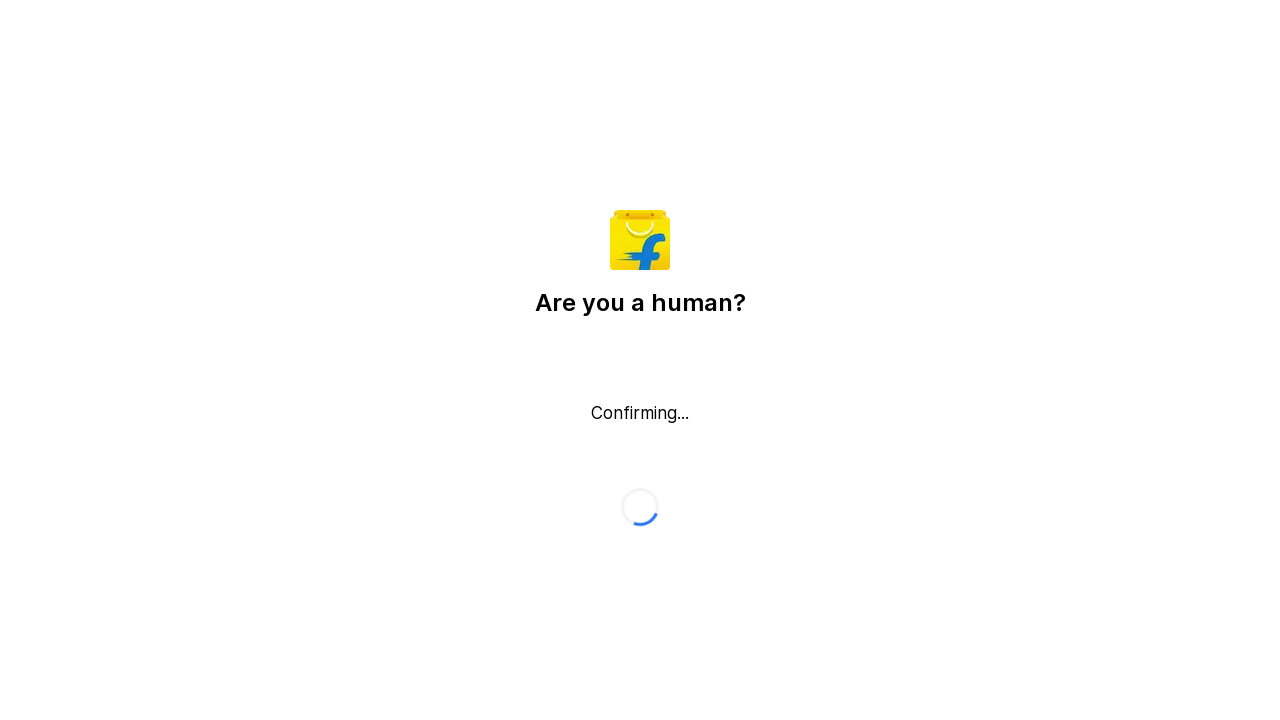

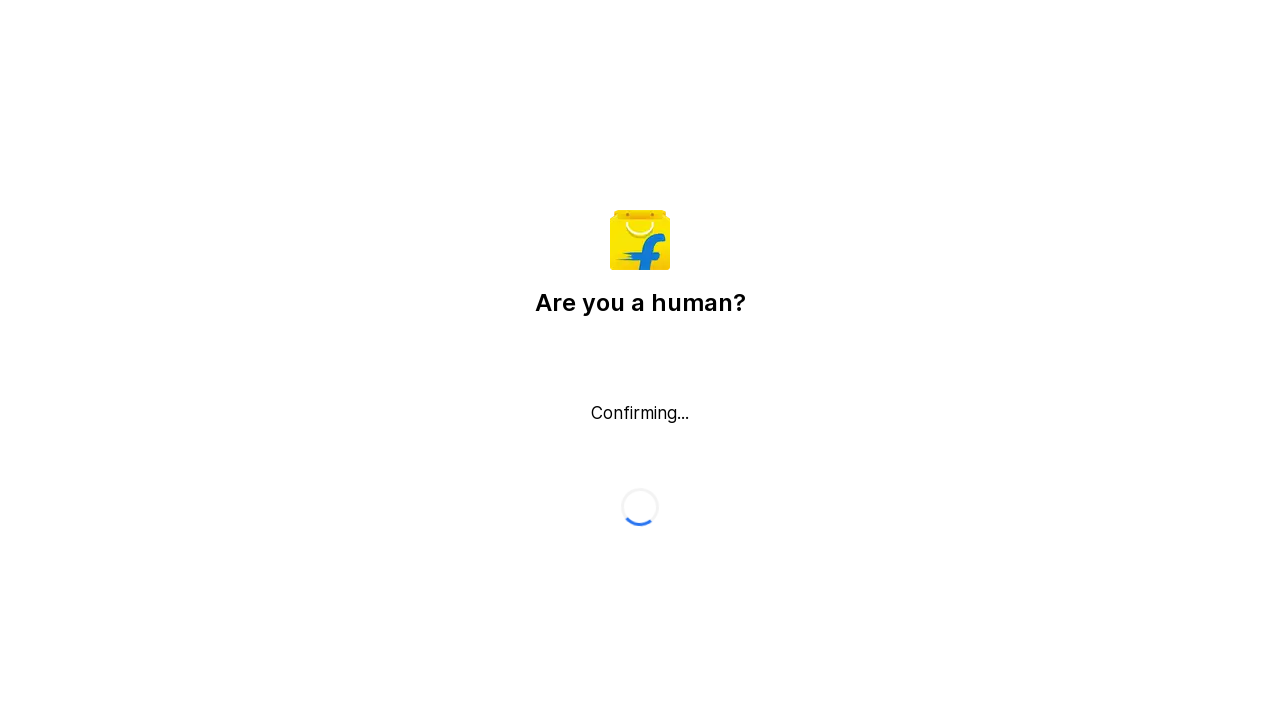